Navigates to the Demoblaze e-commerce site and verifies that product listings are displayed on the homepage

Starting URL: https://www.demoblaze.com/

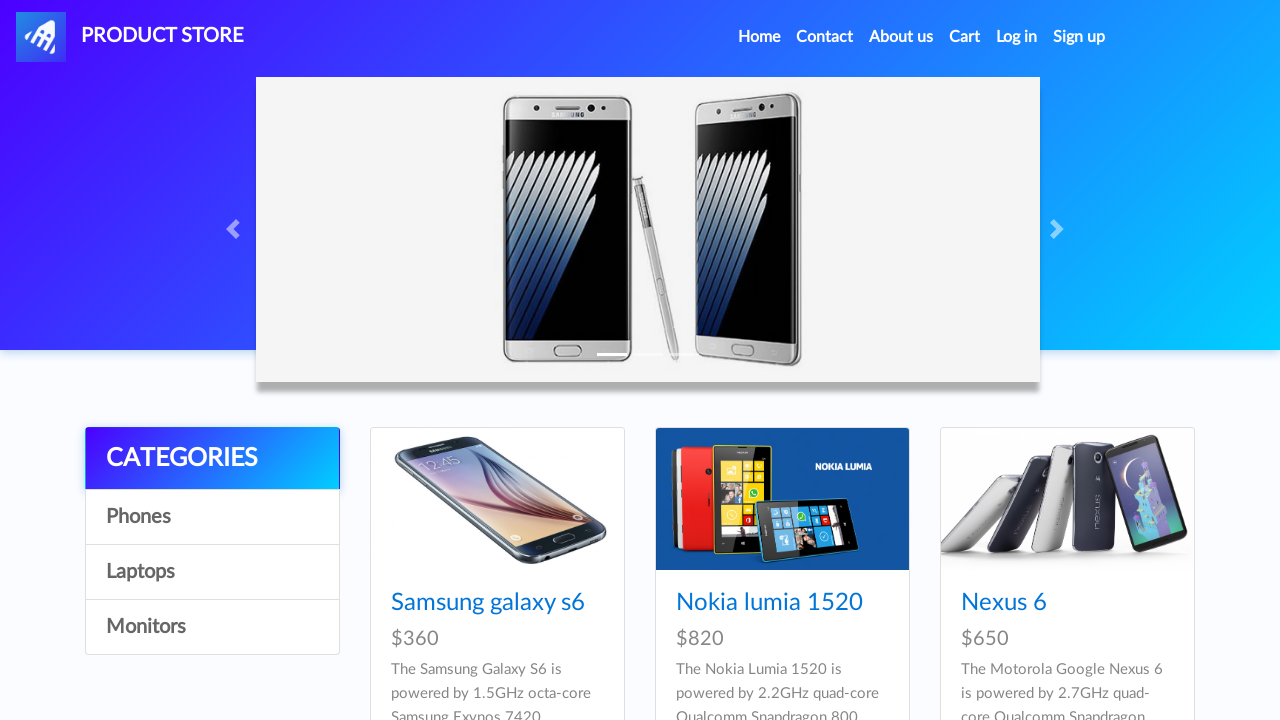

Navigated to Demoblaze e-commerce homepage
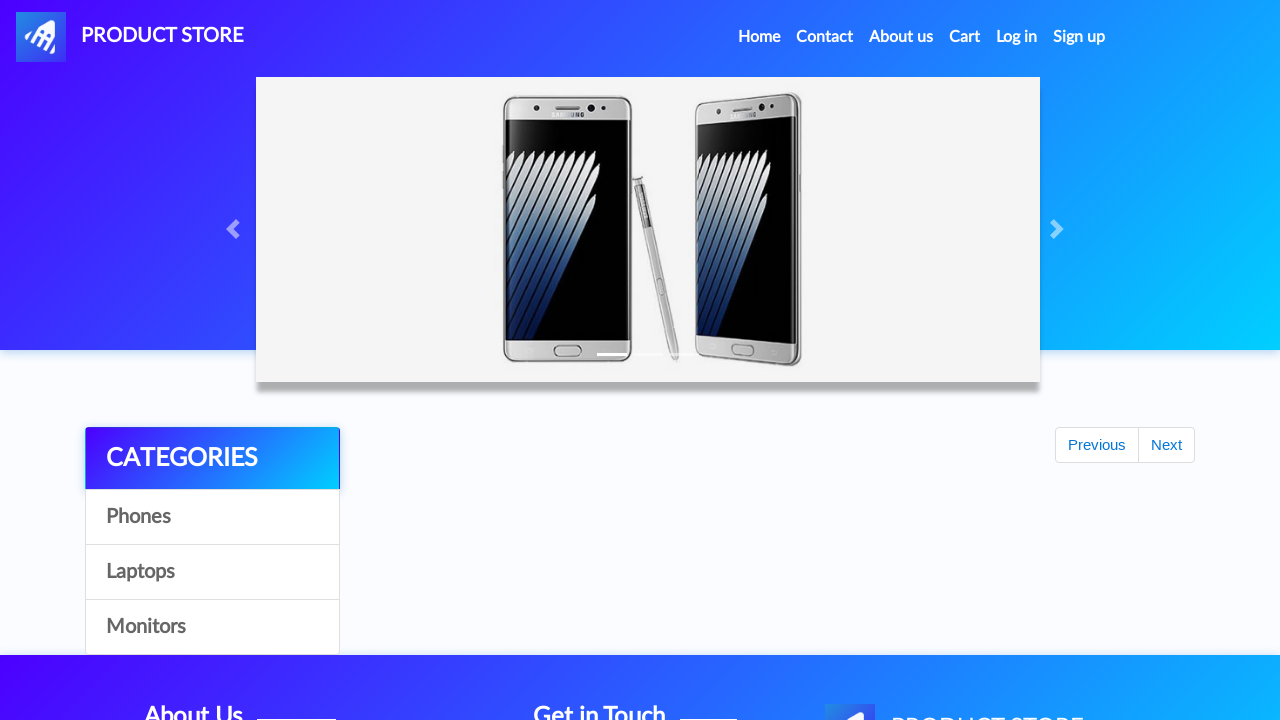

Product listings loaded on homepage
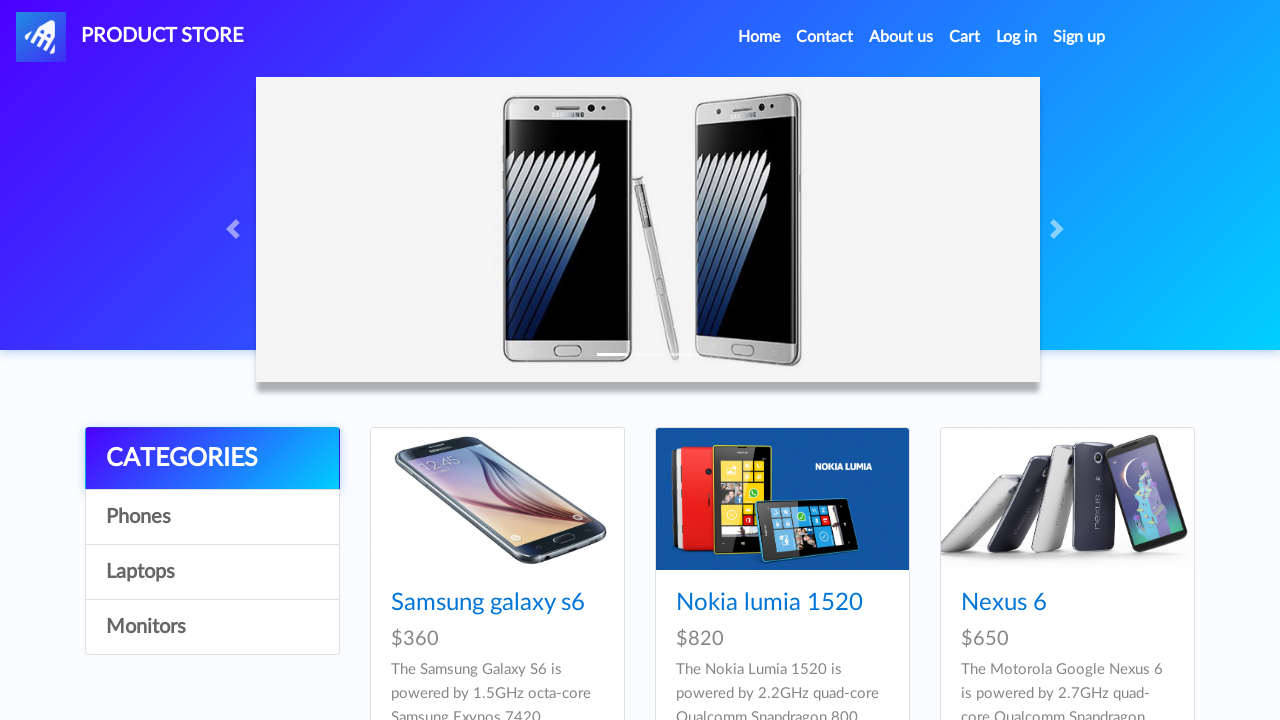

Verified that 9 product listings are displayed on the homepage
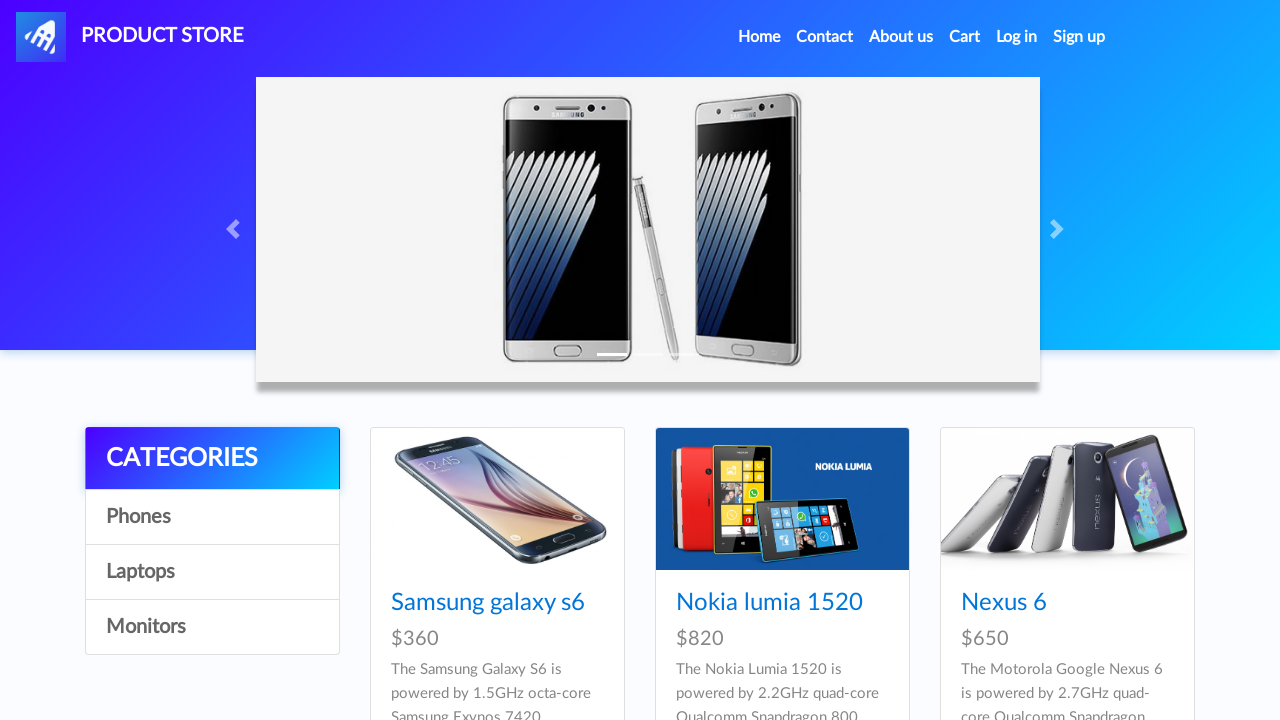

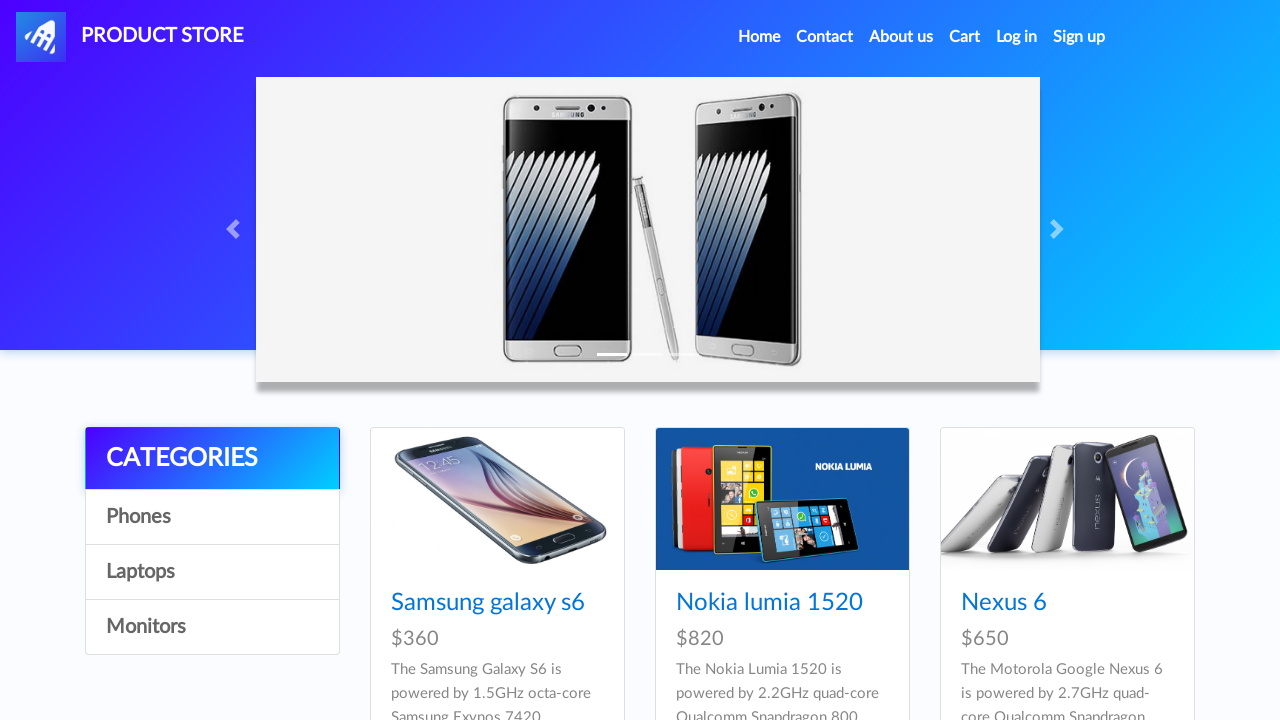